Tests text field interaction and copy button functionality by entering text in a field and double-clicking a copy button

Starting URL: https://testautomationpractice.blogspot.com/

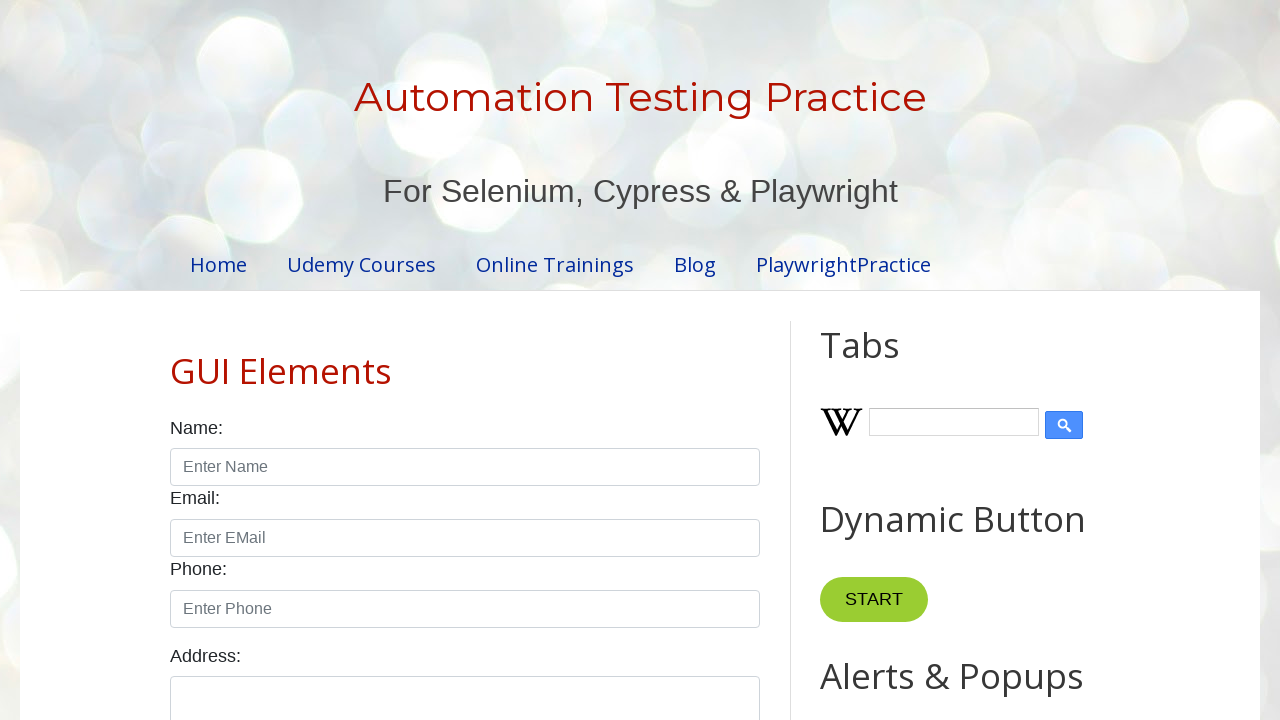

Cleared the text field on #field1
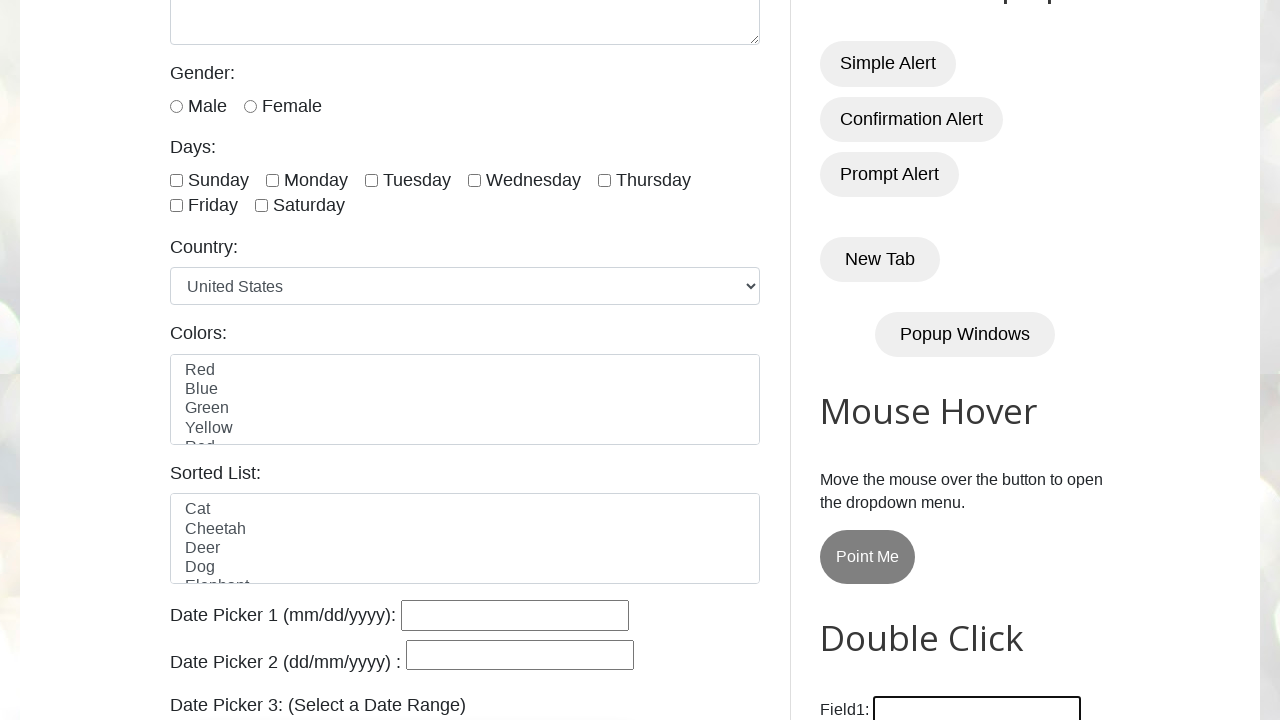

Filled text field with 'sathya' on #field1
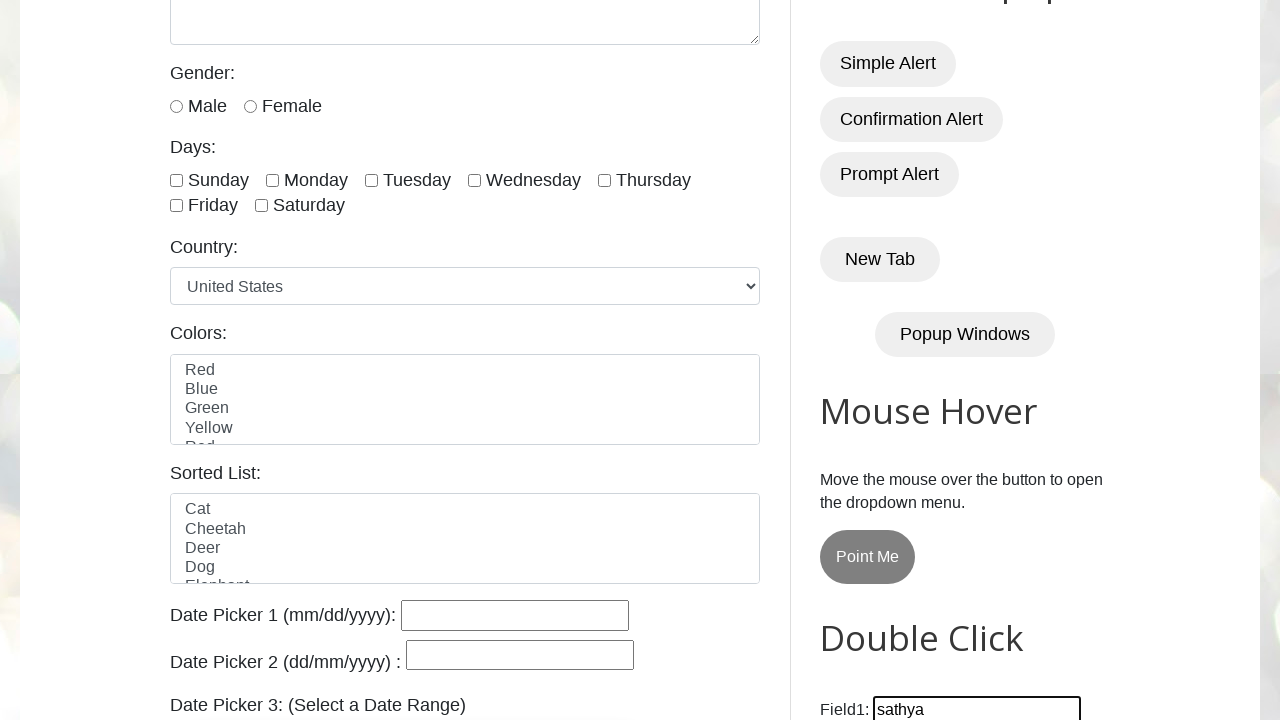

Double-clicked the copy button at (885, 360) on xpath=//button[text()='Copy Text']
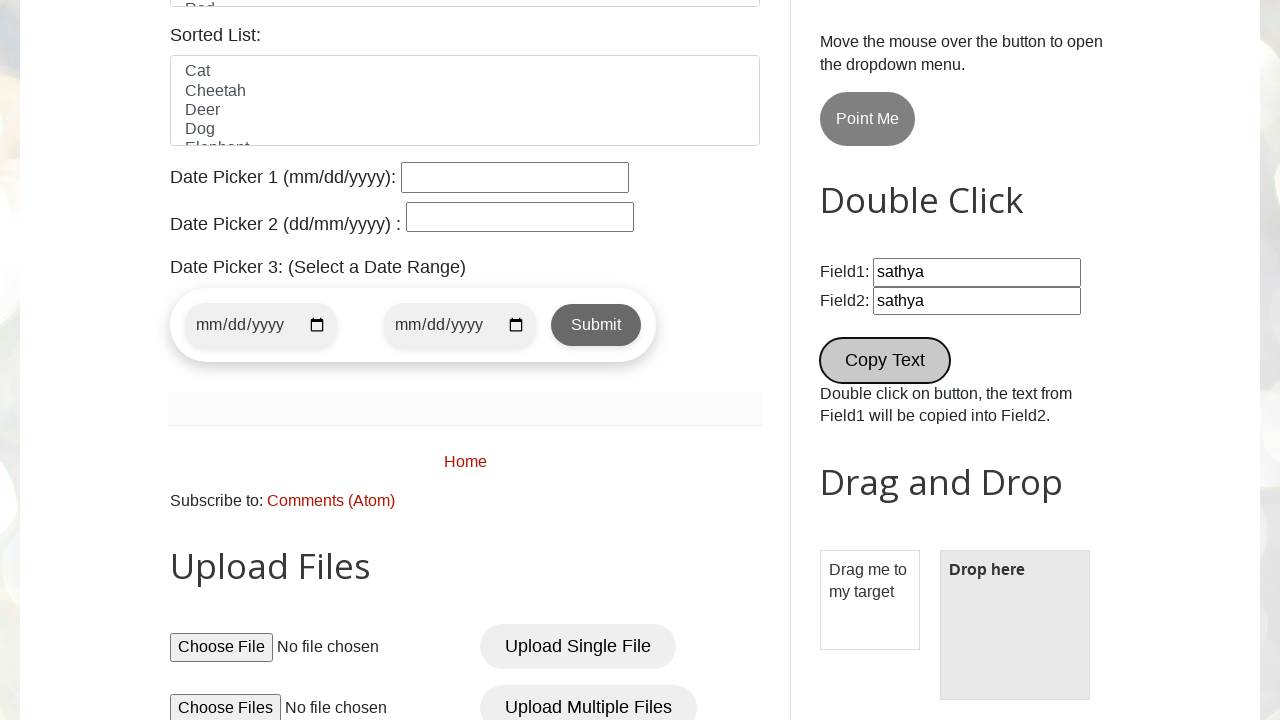

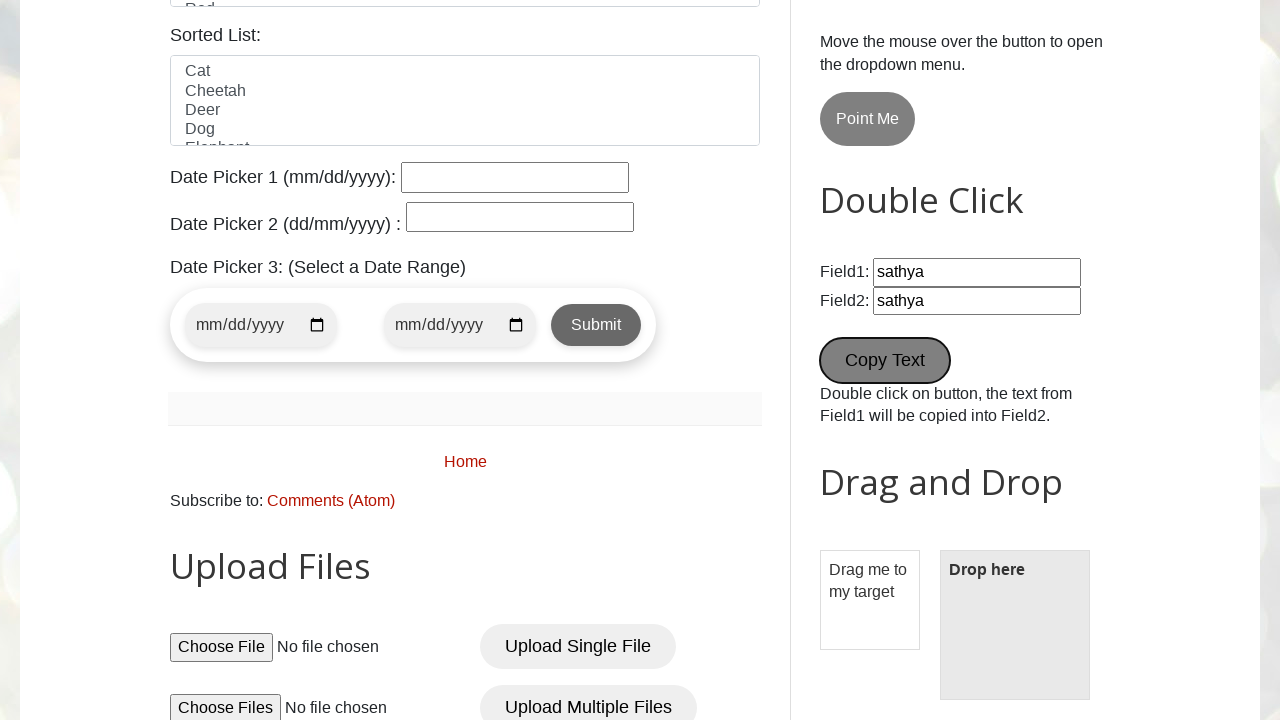